Tests dynamic loading functionality where an element is initially hidden, clicks start button, and verifies the "Hello World!" text becomes visible after loading

Starting URL: https://the-internet.herokuapp.com/dynamic_loading/1

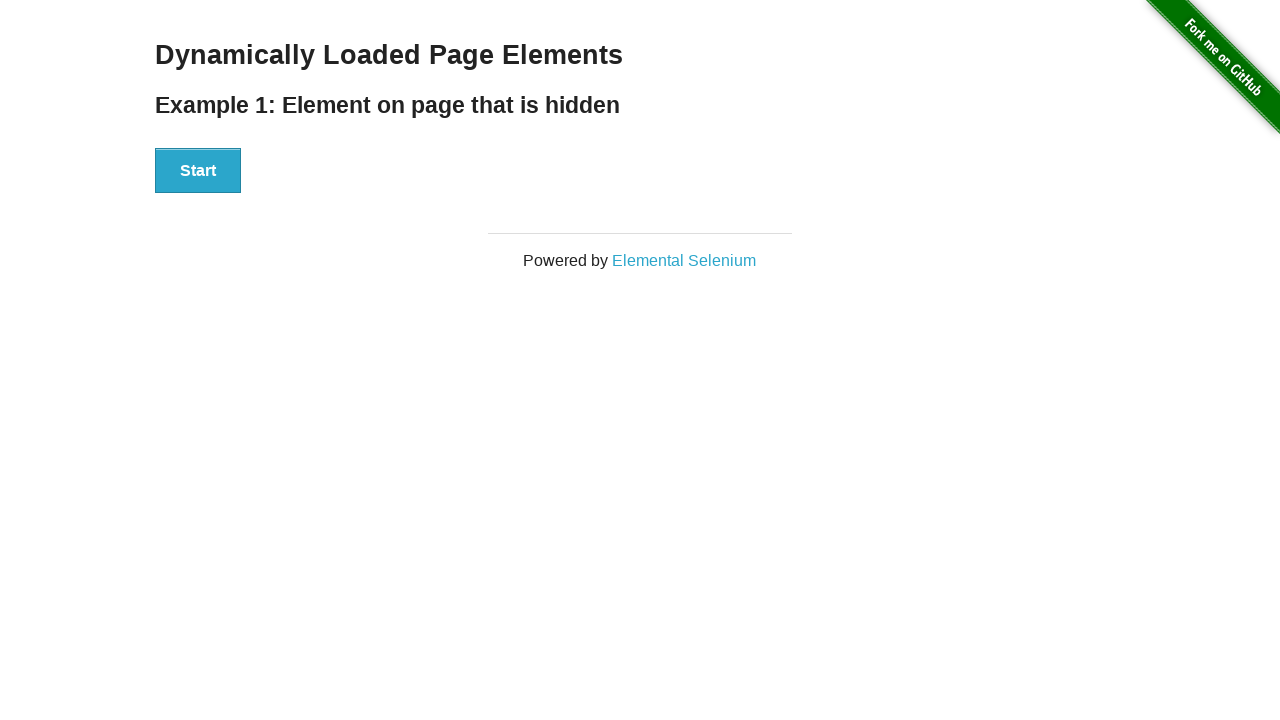

Navigated to dynamic loading test page
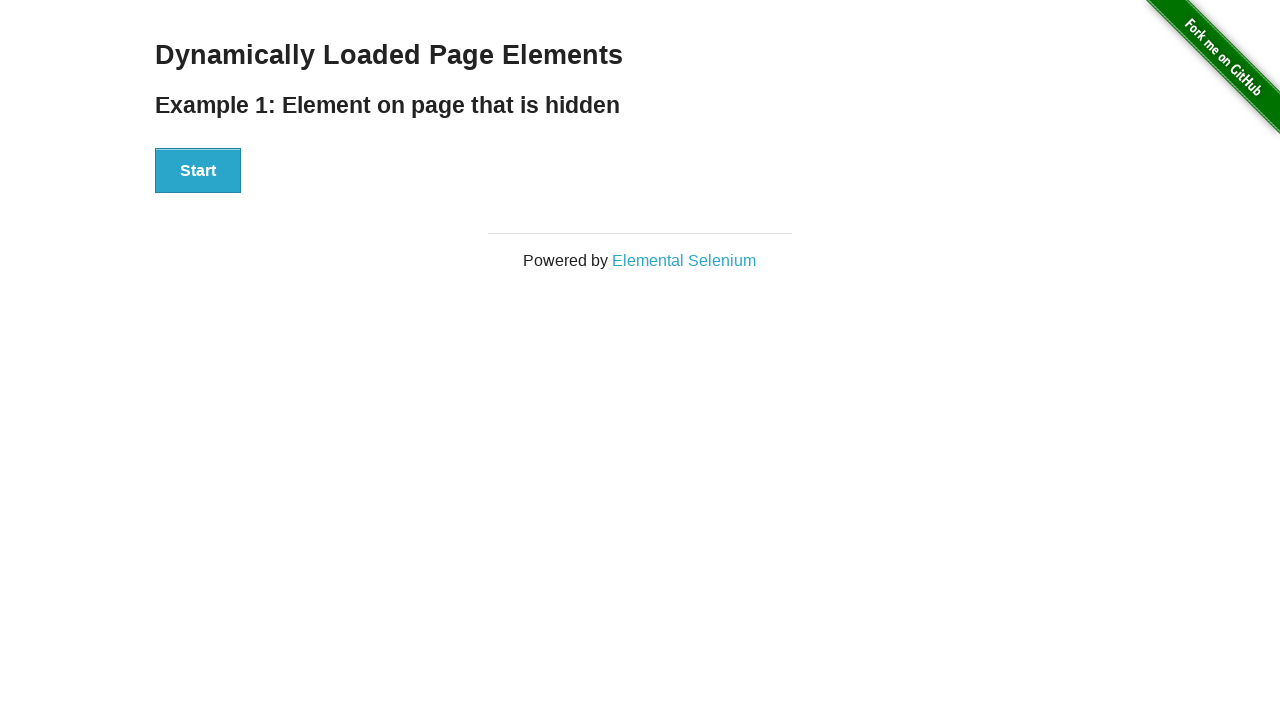

Located the 'Hello World!' element
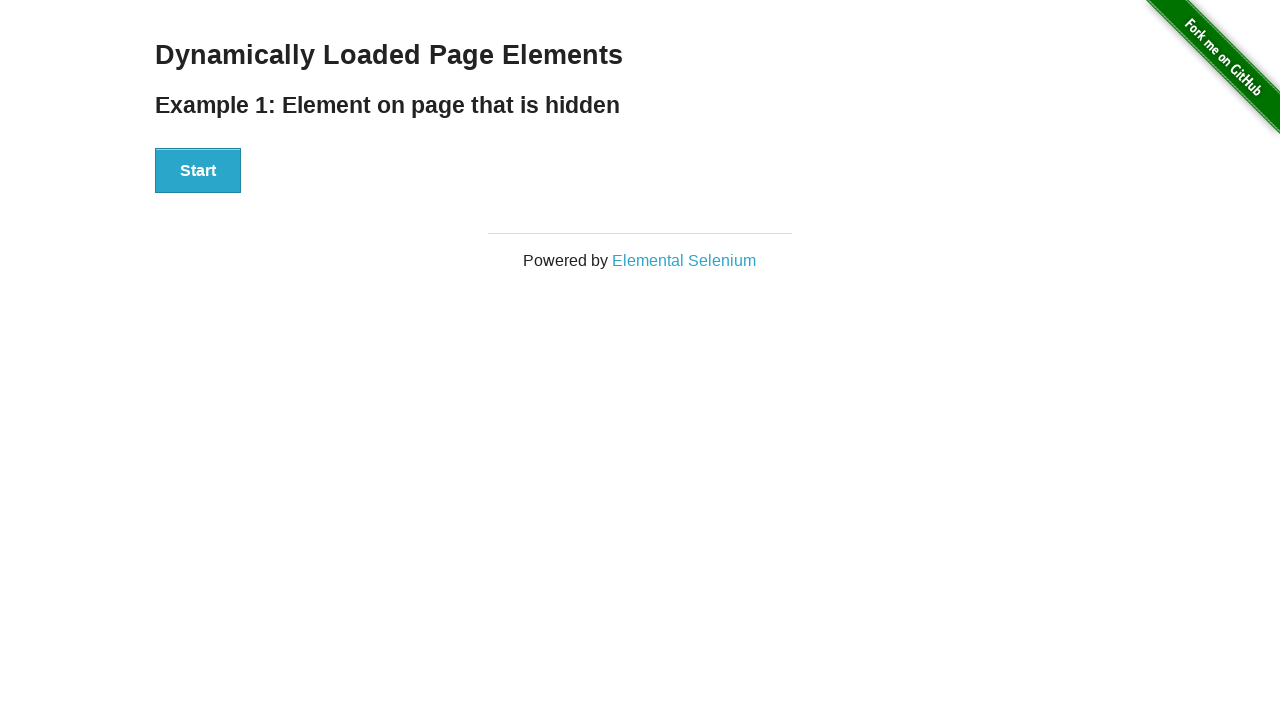

Verified that 'Hello World!' element is initially hidden
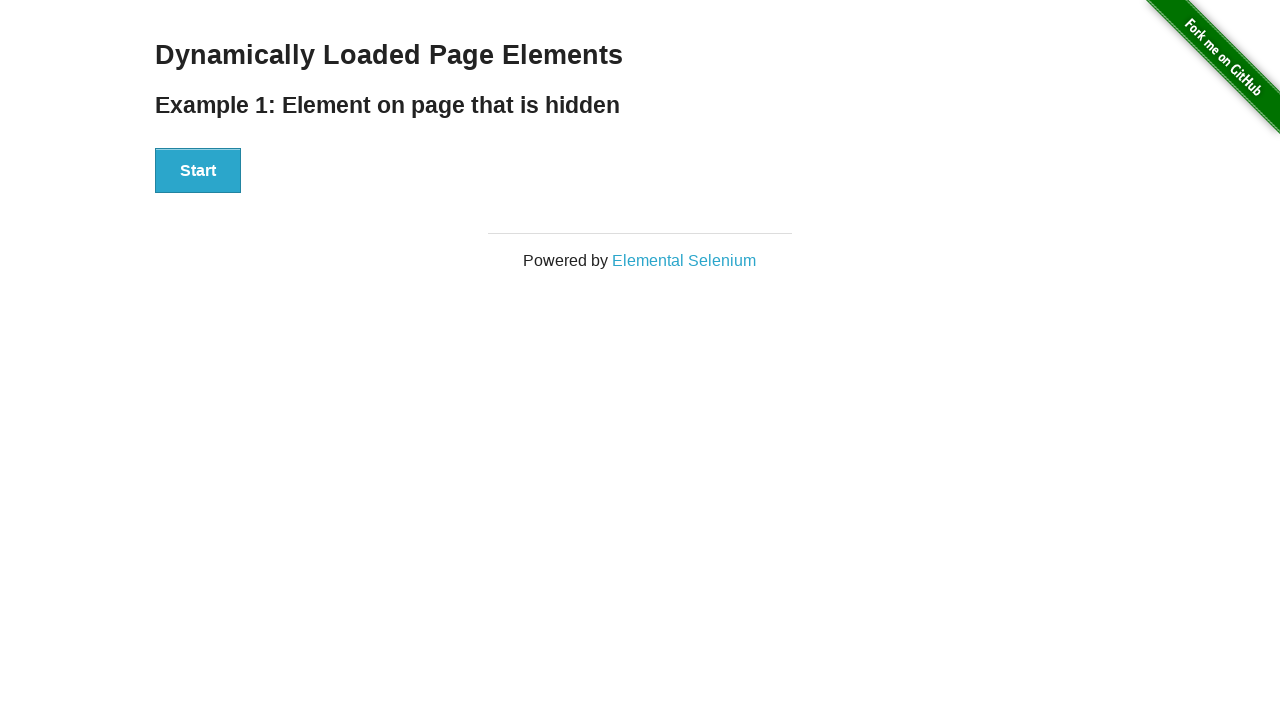

Clicked the start button to trigger dynamic loading at (198, 171) on #start>button
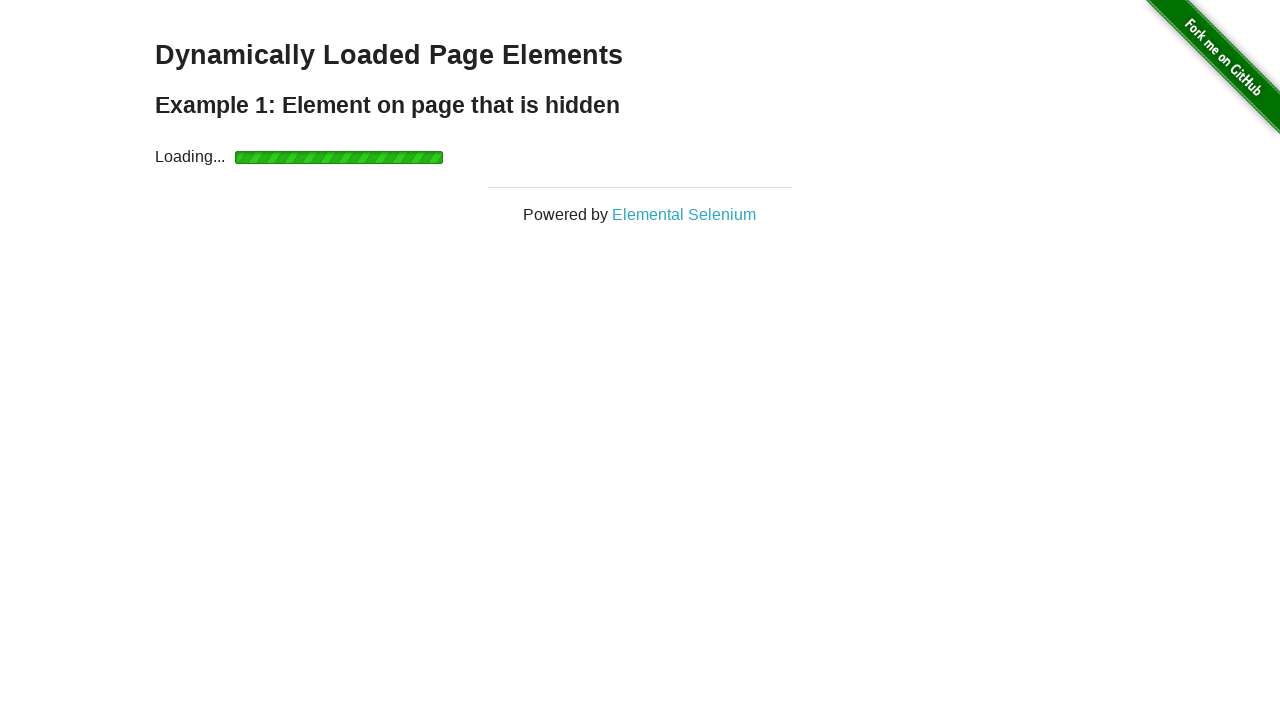

Waited for 'Hello World!' element to become visible after loading
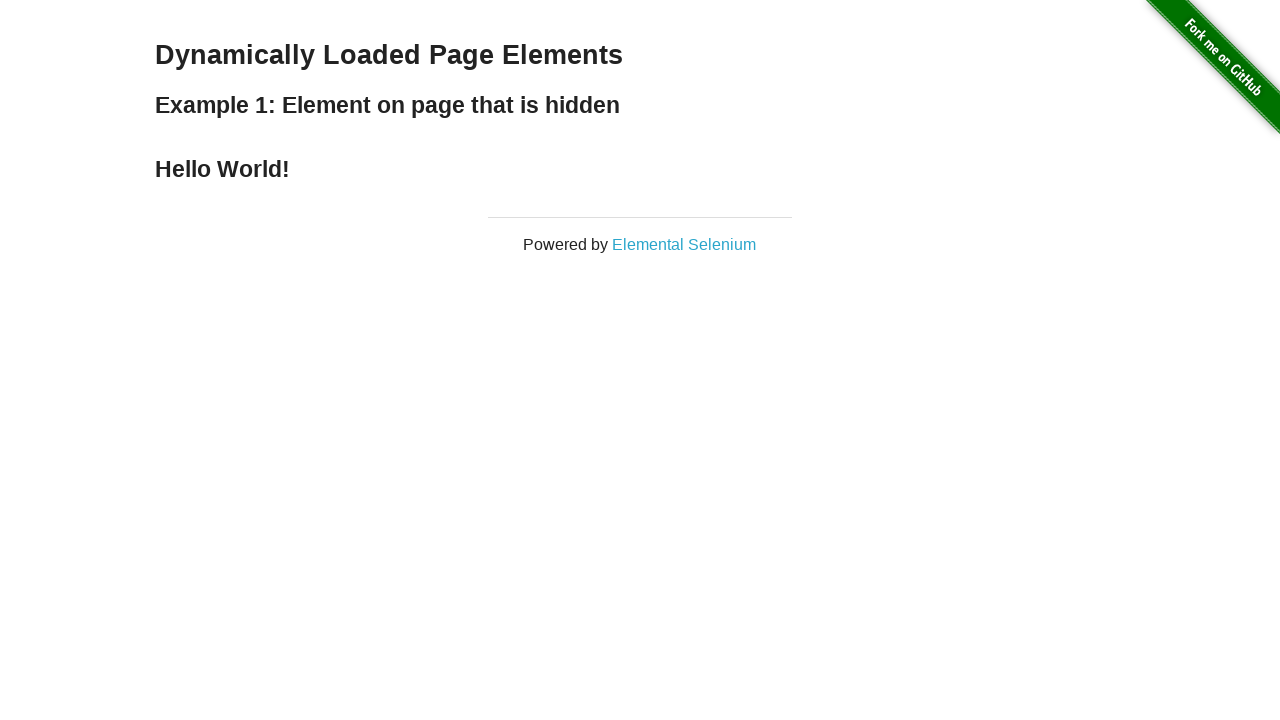

Verified that 'Hello World!' element is now visible after loading completed
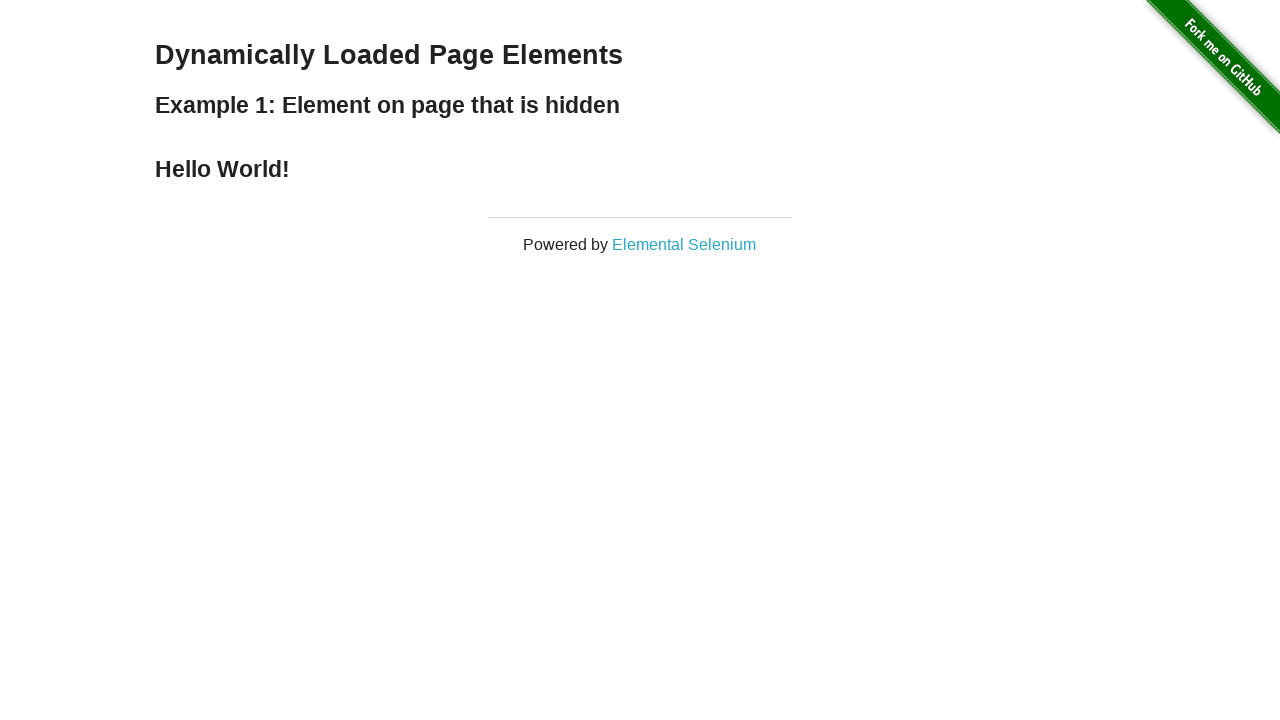

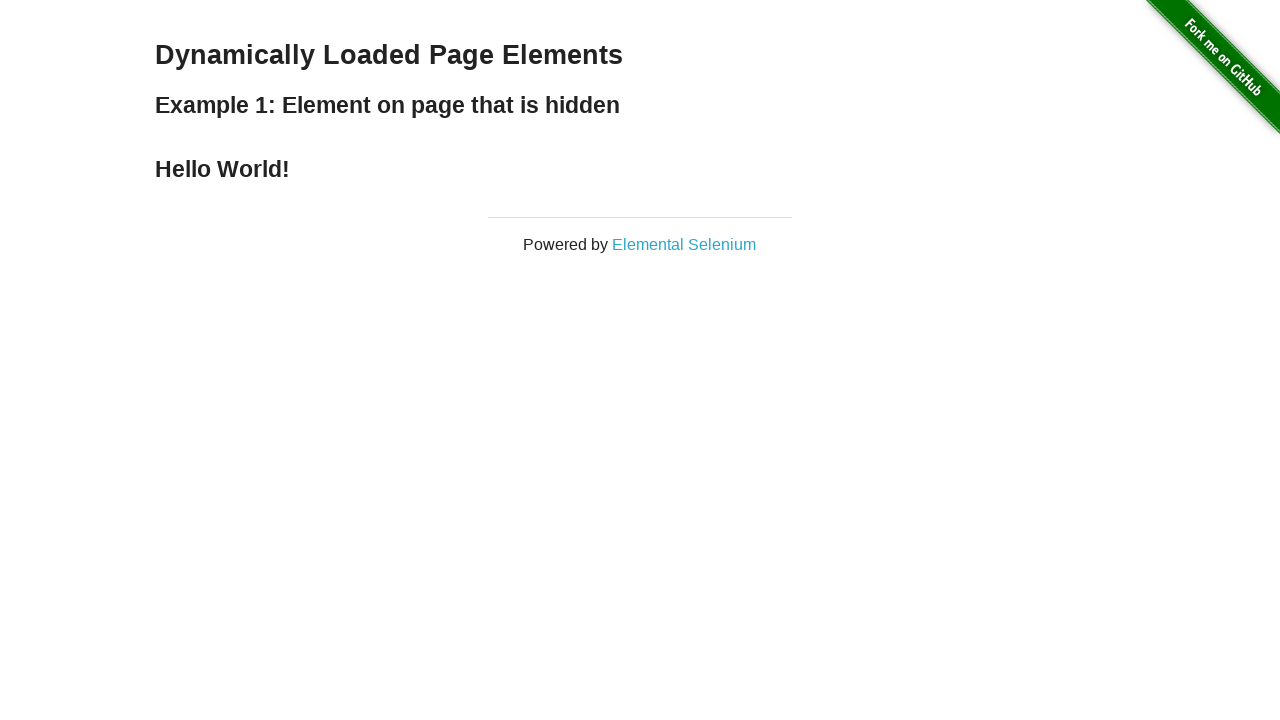